Tests horizontal slider by moving it to 100% position

Starting URL: http://the-internet.herokuapp.com/horizontal_slider

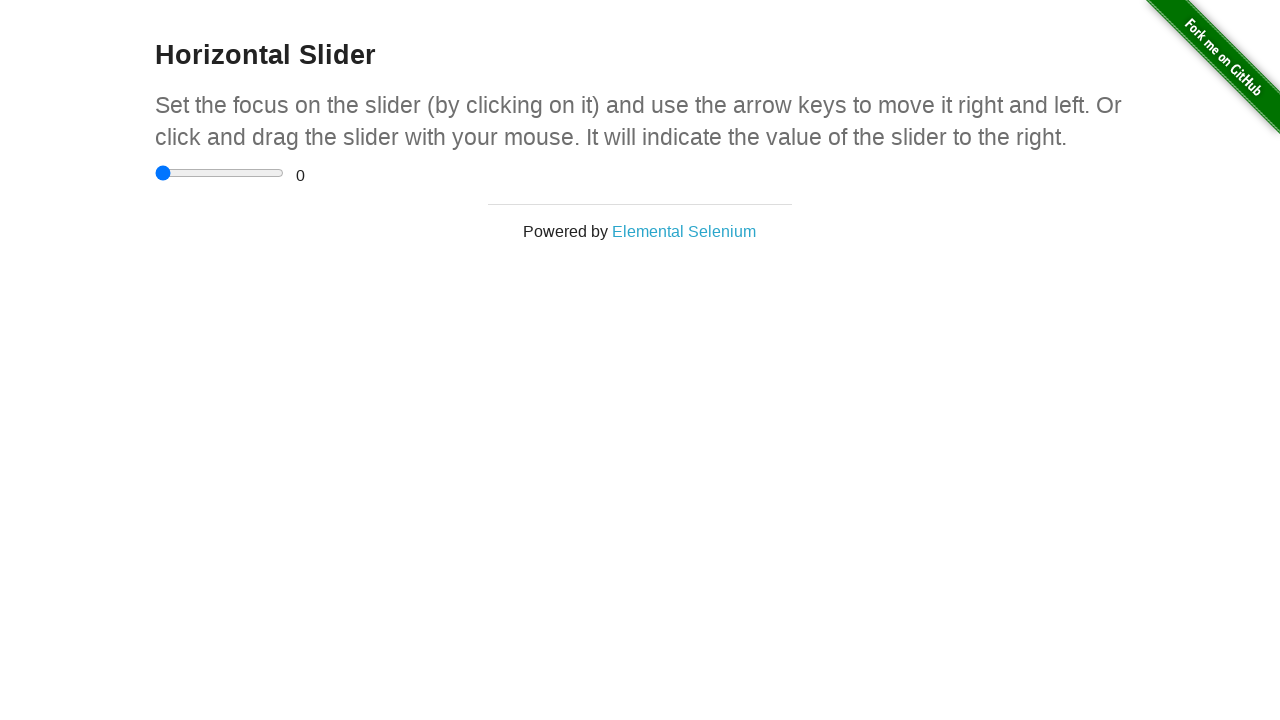

Waited for slider container to load
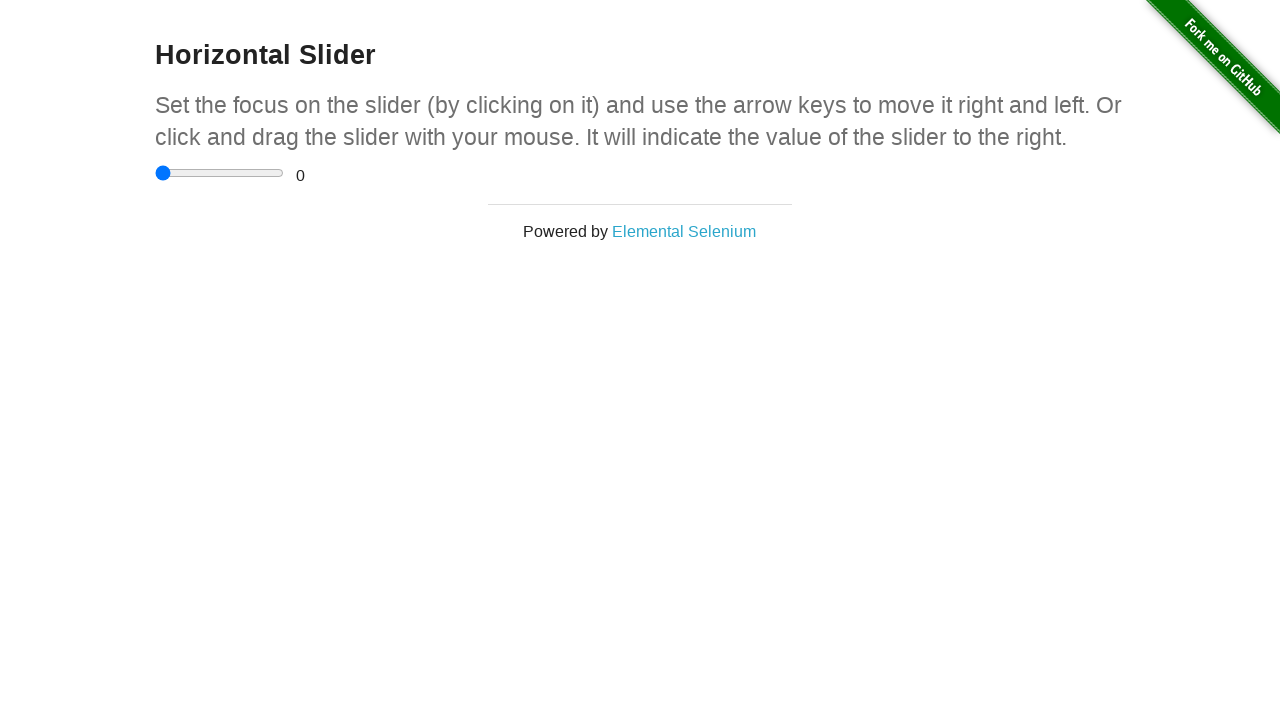

Located horizontal slider element
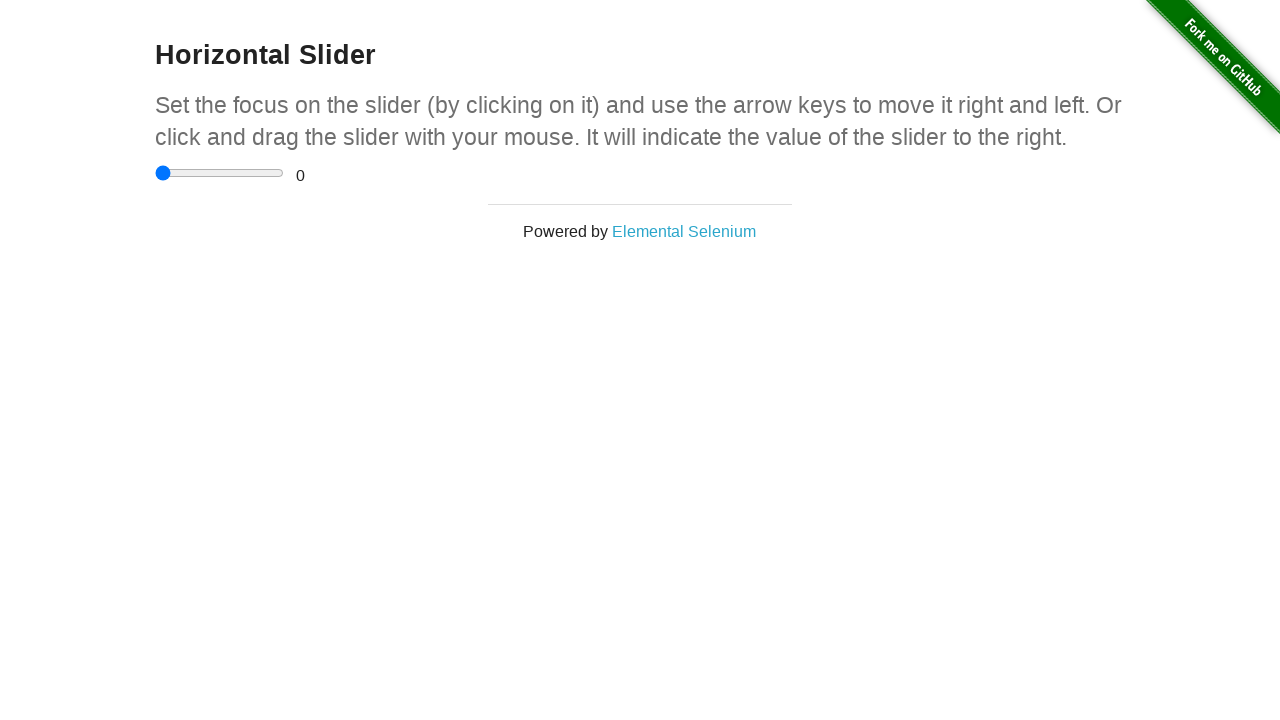

Retrieved slider bounding box coordinates
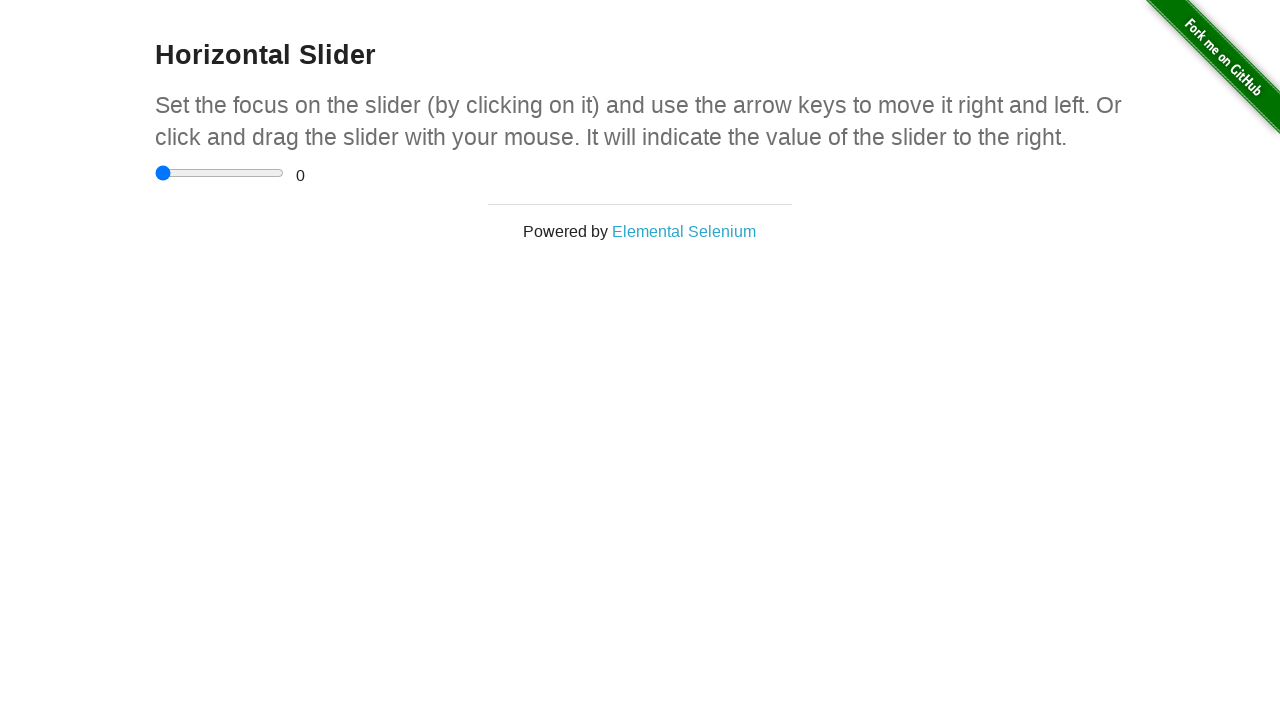

Moved mouse to slider center position at (220, 173)
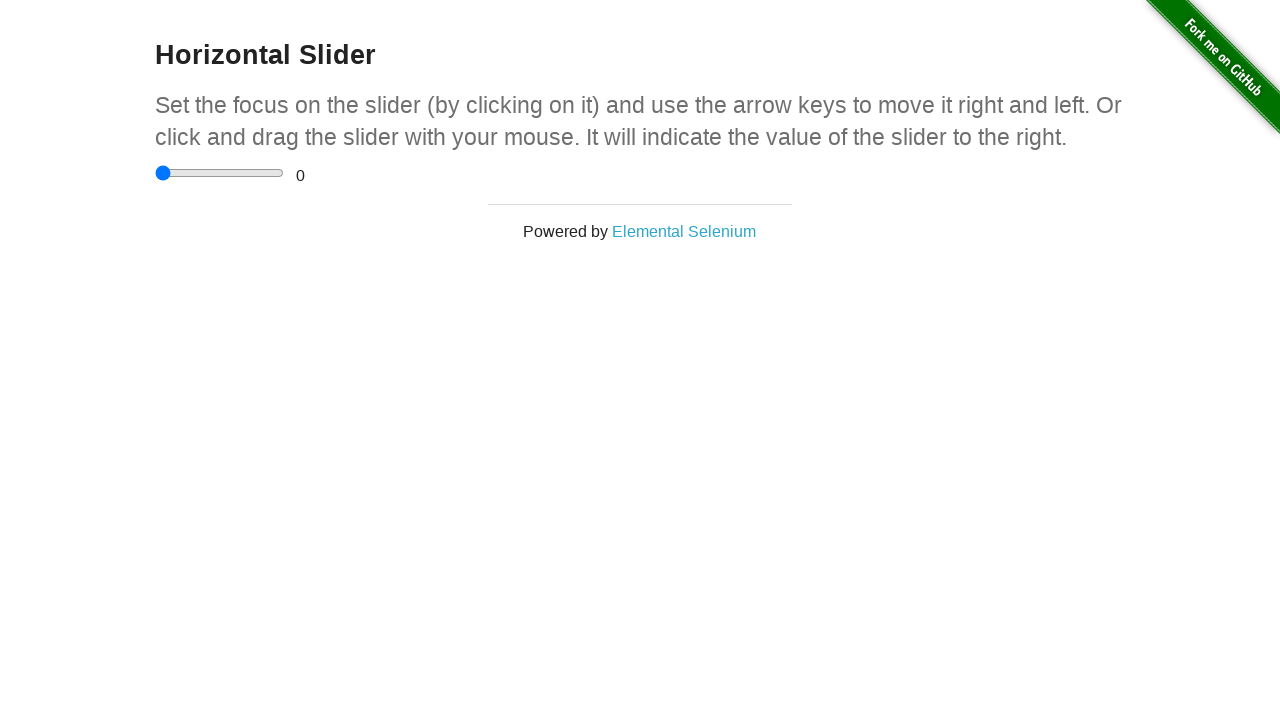

Pressed mouse button down on slider at (220, 173)
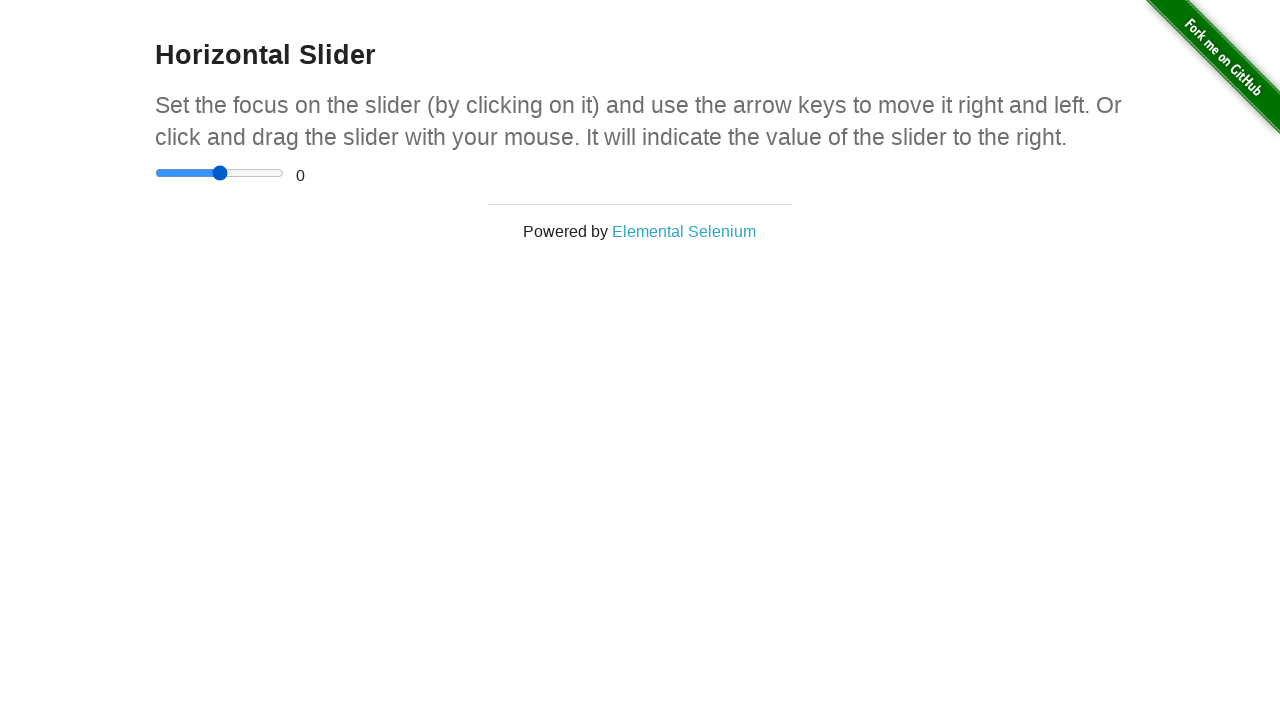

Dragged slider to 100% position (far right) at (284, 173)
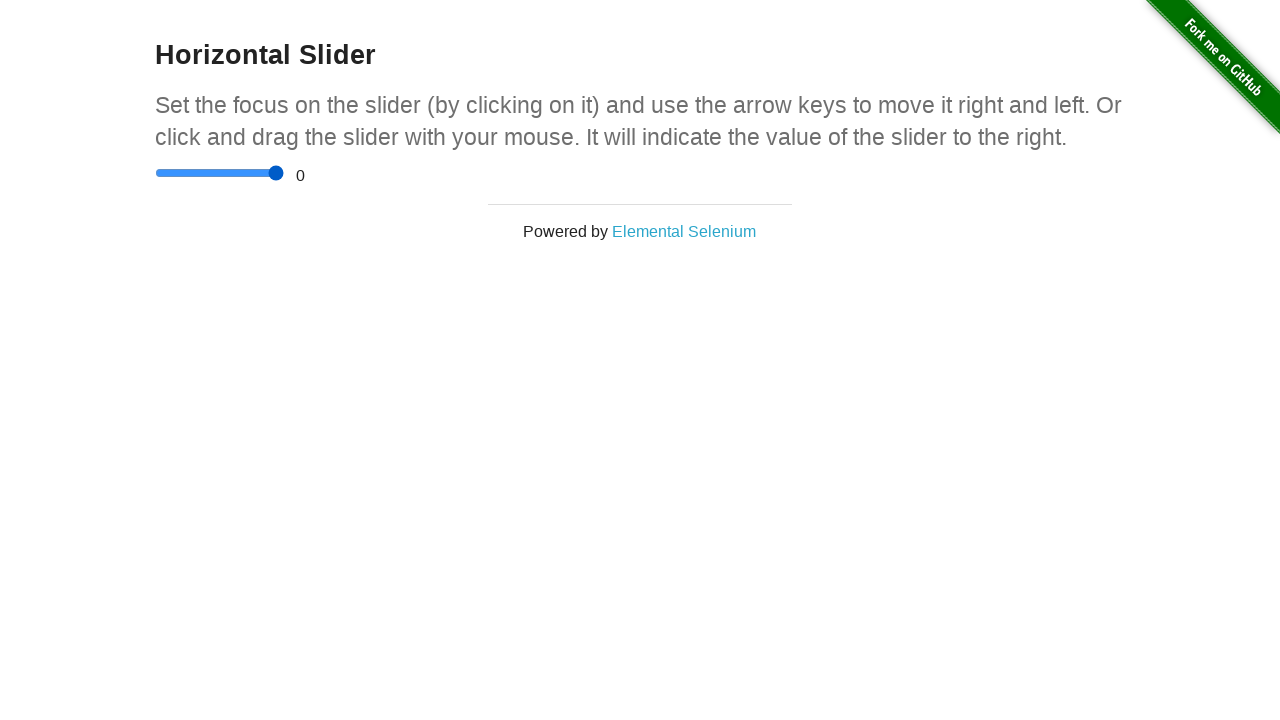

Released mouse button, slider moved to maximum value at (284, 173)
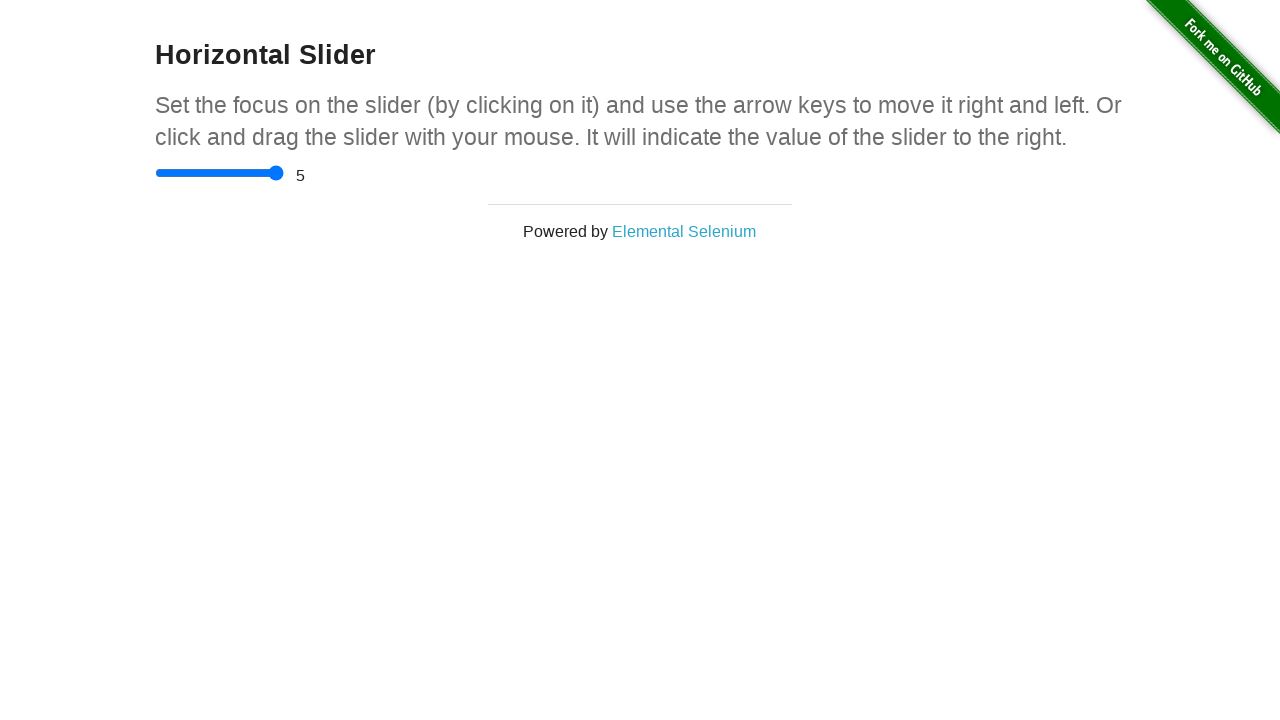

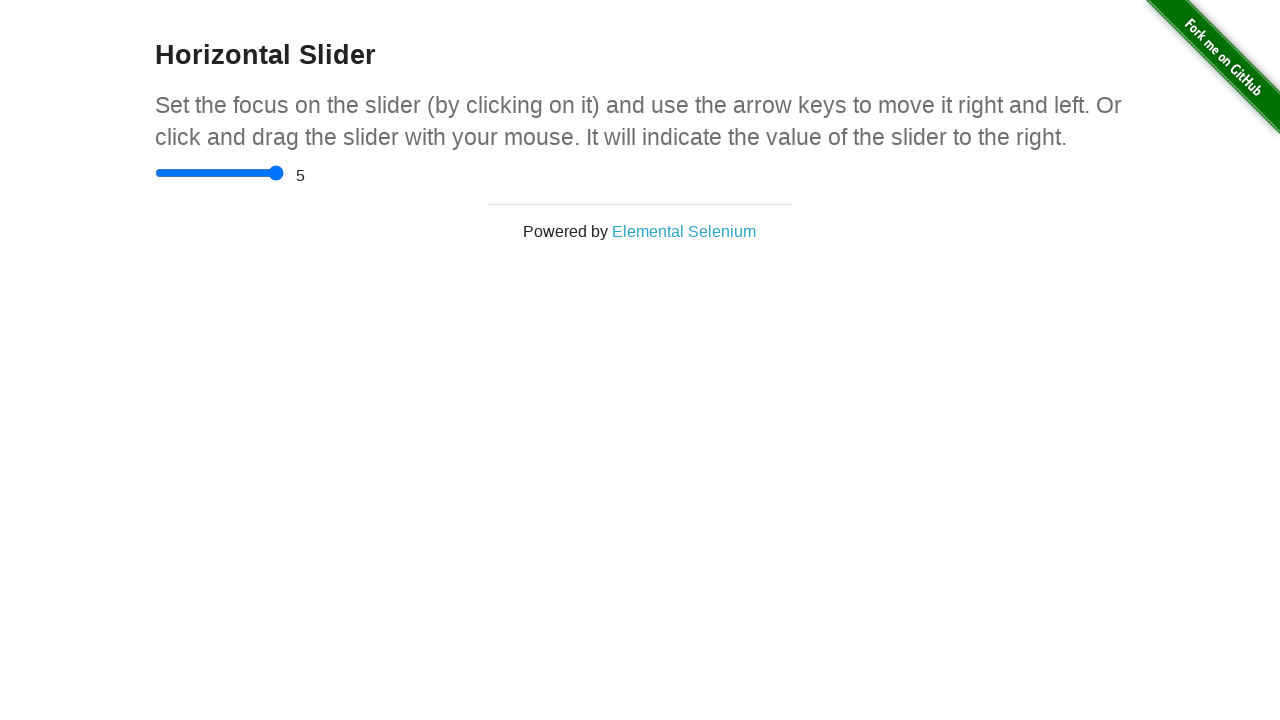